Tests an e-commerce grocery shopping flow by adding specific items (Pumpkin, Brocolli, Cucumber) to cart, proceeding to checkout, and applying a promo code to verify the discount is applied.

Starting URL: https://rahulshettyacademy.com/seleniumPractise

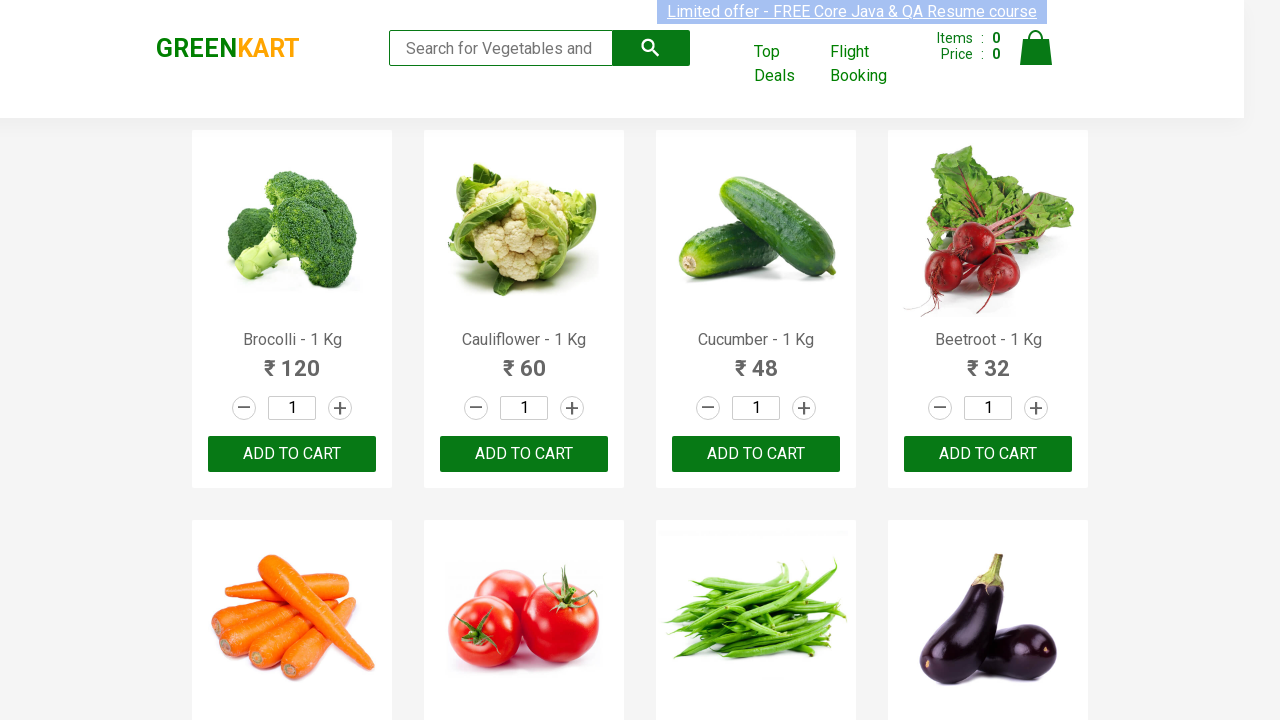

Waited for product list to load on grocery shopping page
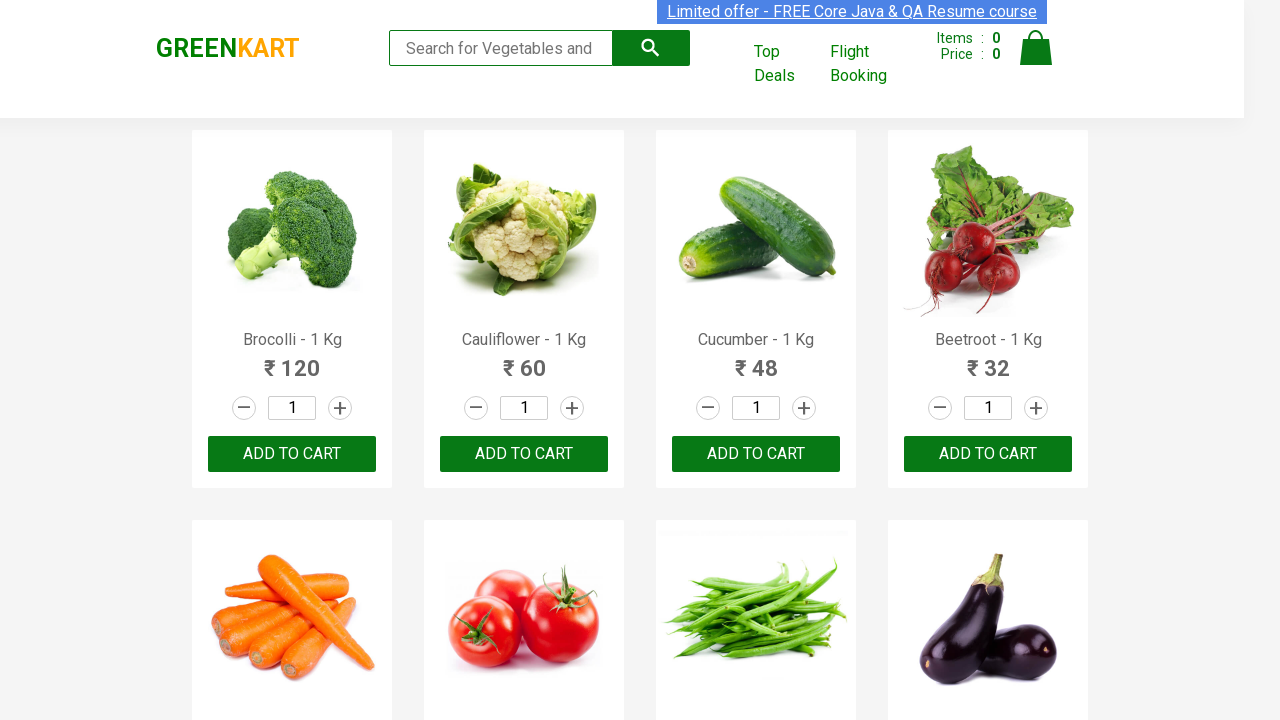

Retrieved all product elements from the page
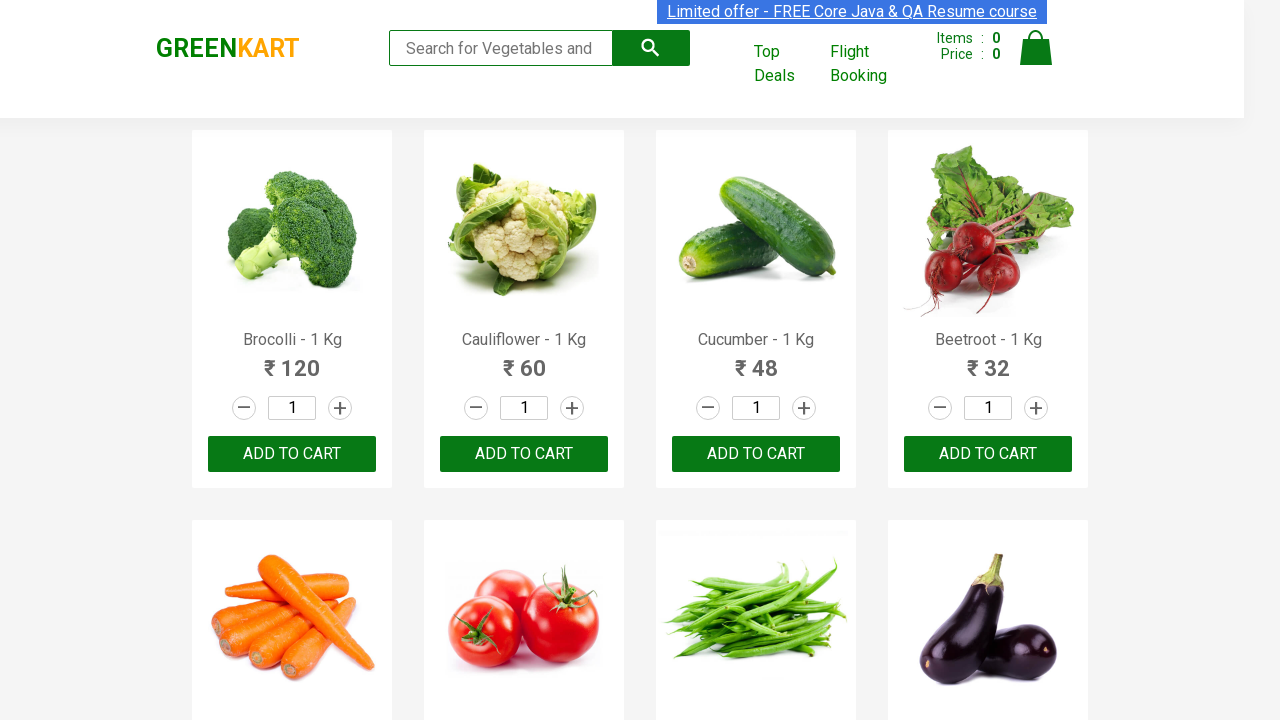

Clicked ADD TO CART button for Brocolli at (292, 454) on xpath=//button[text()='ADD TO CART'] >> nth=0
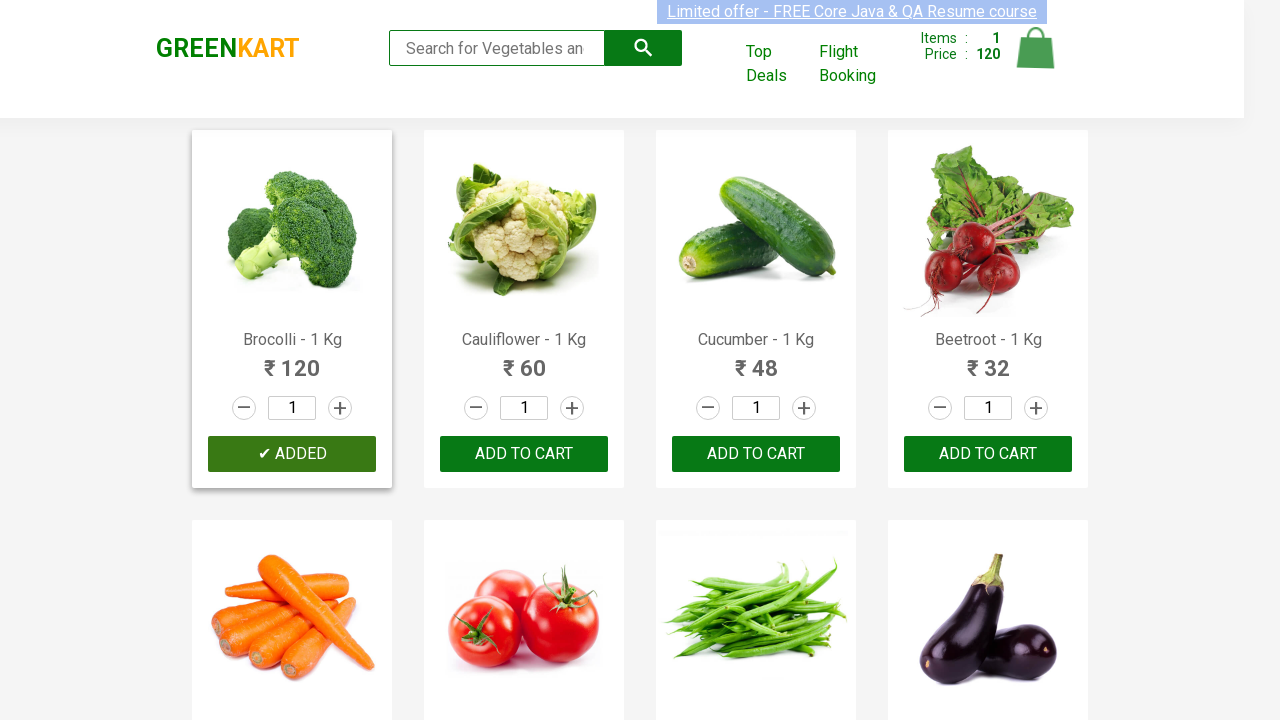

Waited 1 second before adding next item
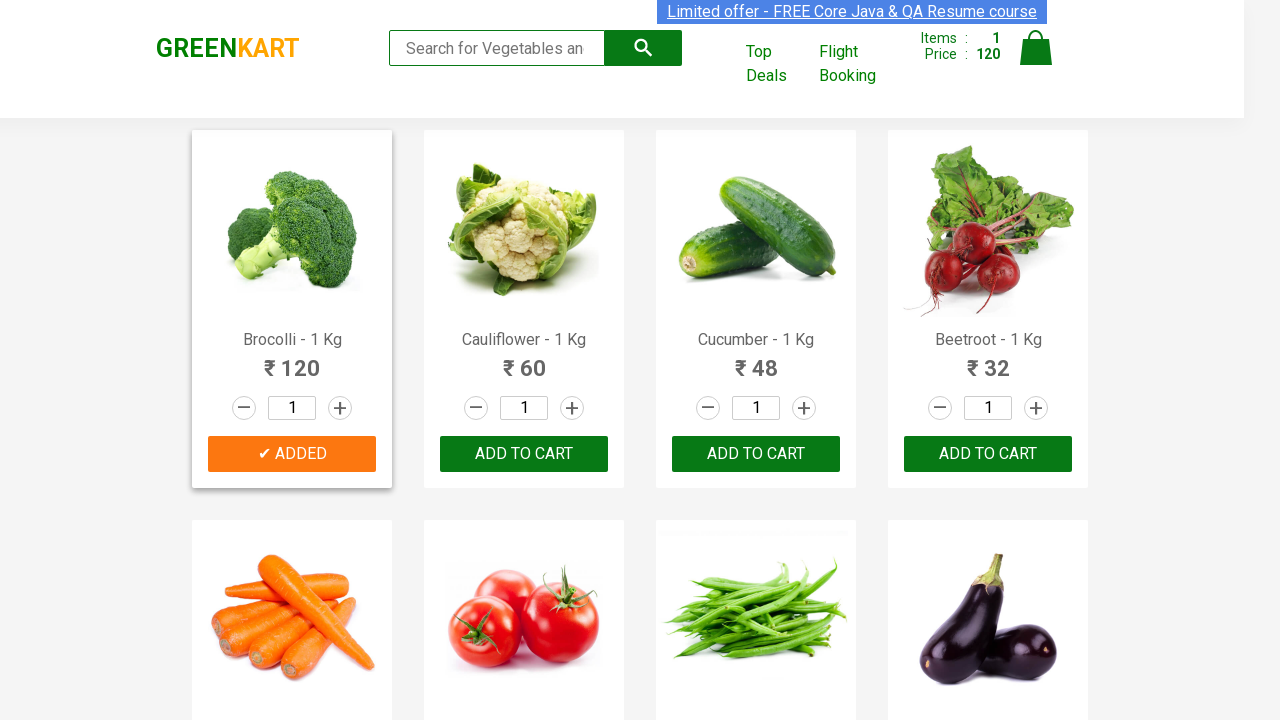

Clicked ADD TO CART button for Cucumber at (988, 454) on xpath=//button[text()='ADD TO CART'] >> nth=2
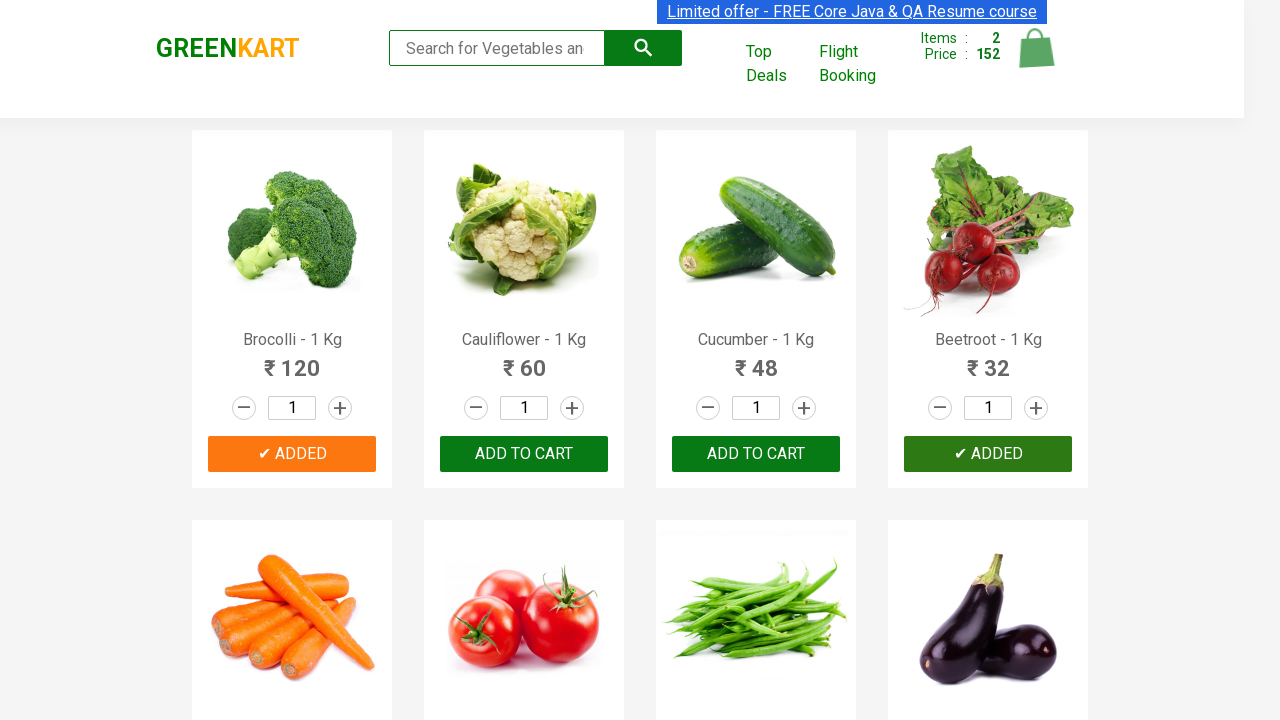

Waited 1 second before adding next item
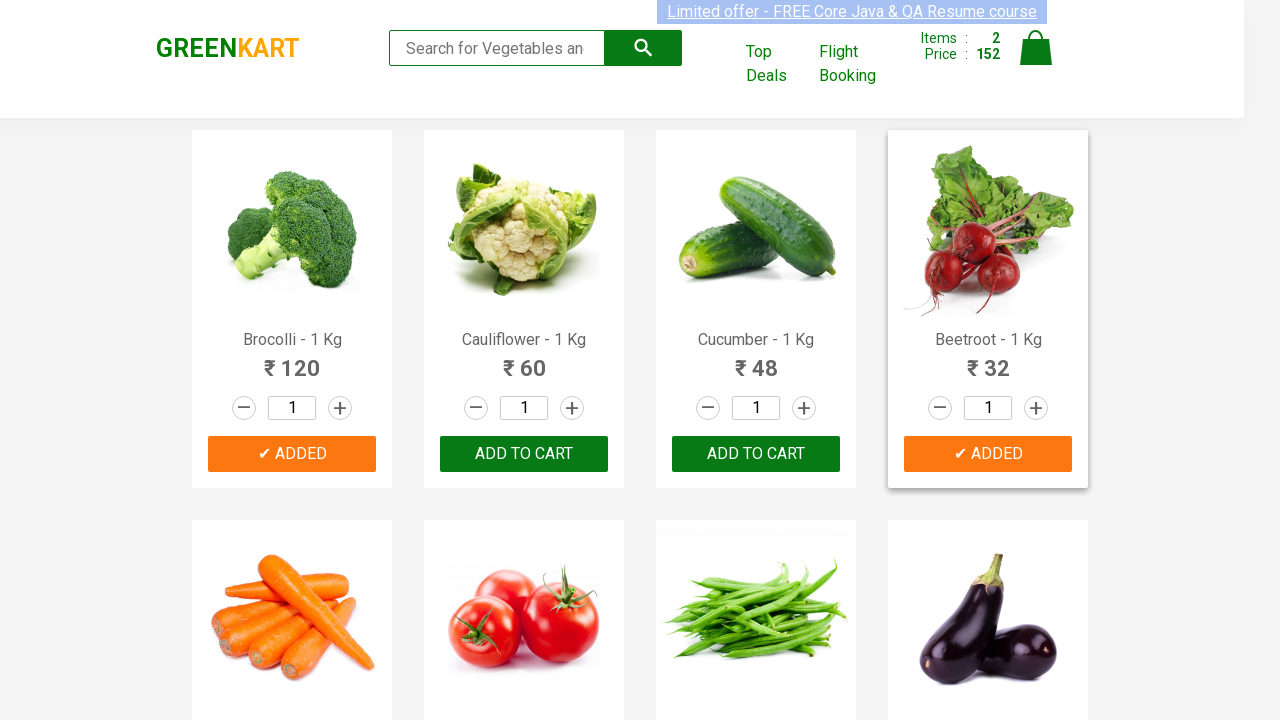

Clicked ADD TO CART button for Pumpkin at (292, 360) on xpath=//button[text()='ADD TO CART'] >> nth=11
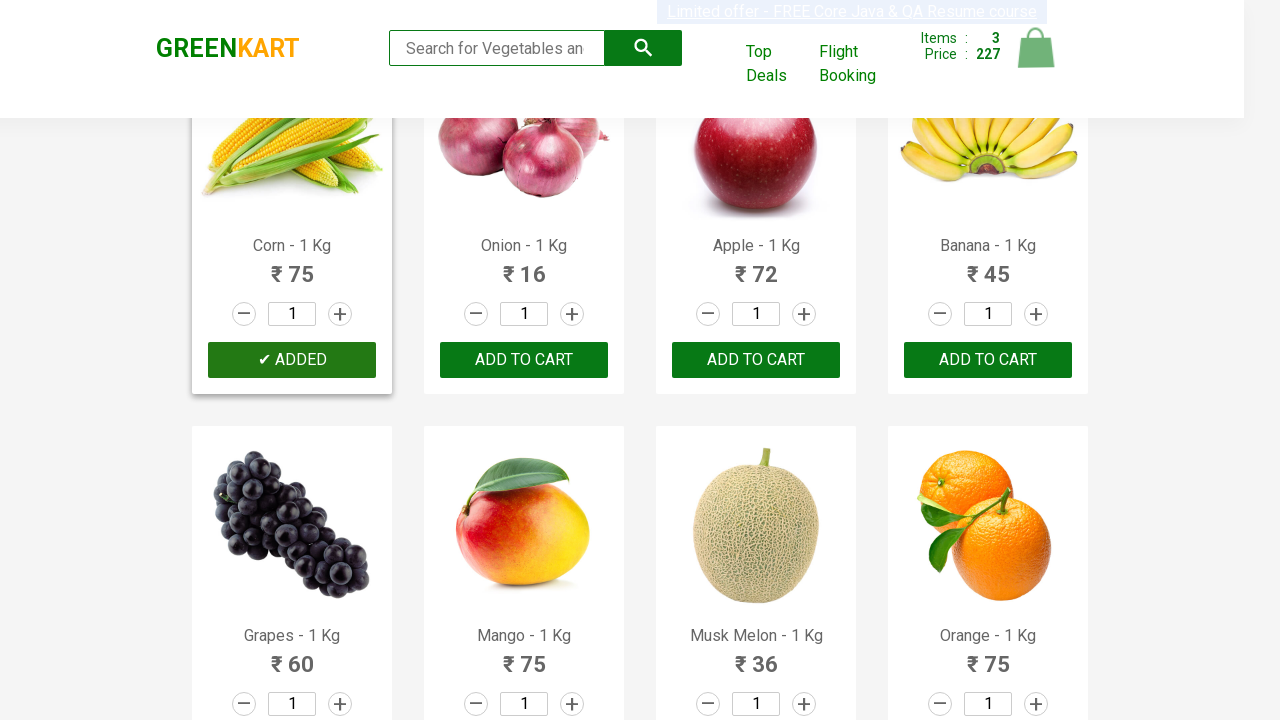

Waited 1 second before adding next item
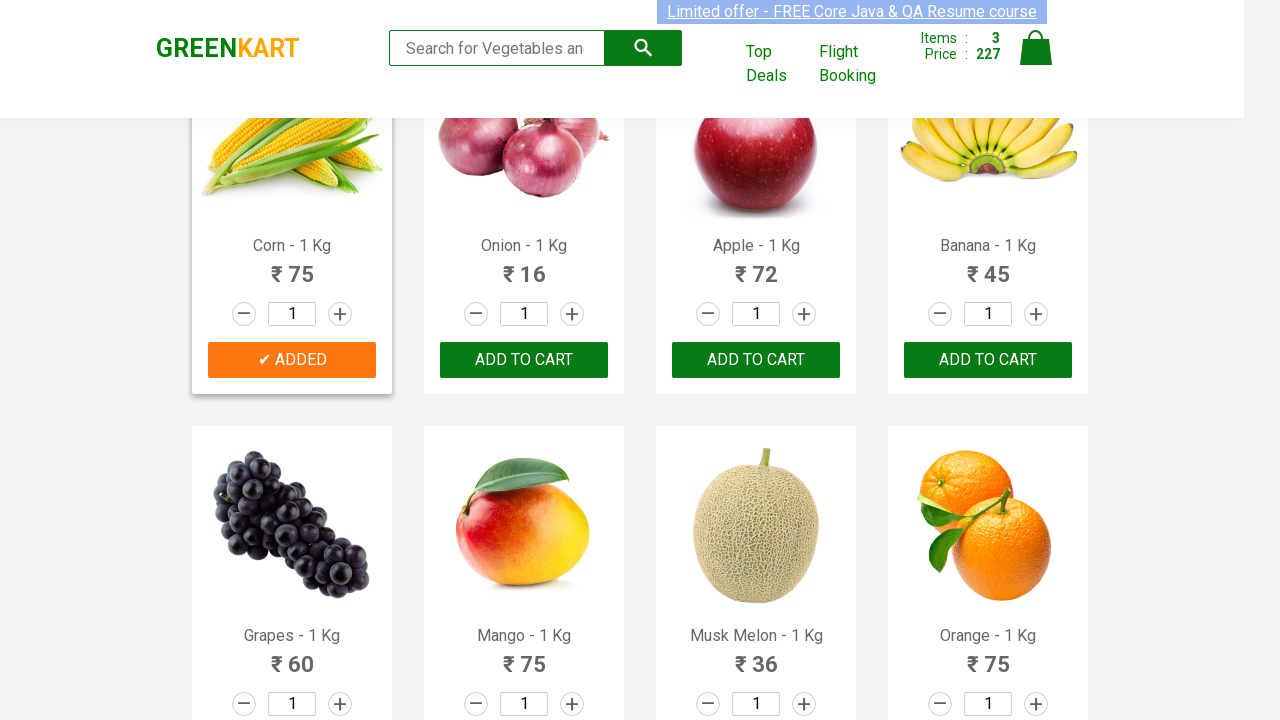

Clicked on cart icon to view cart at (1036, 48) on img[alt='Cart']
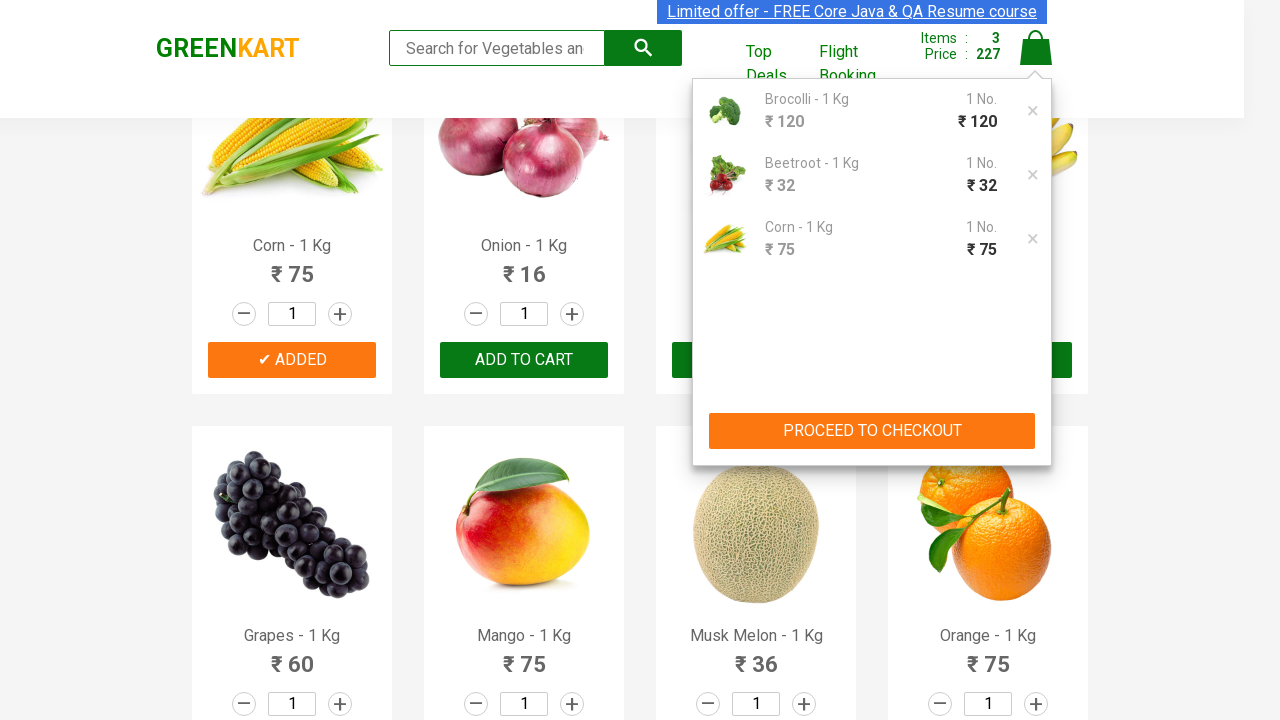

Clicked PROCEED TO CHECKOUT button to advance to checkout at (872, 431) on xpath=//button[text()='PROCEED TO CHECKOUT']
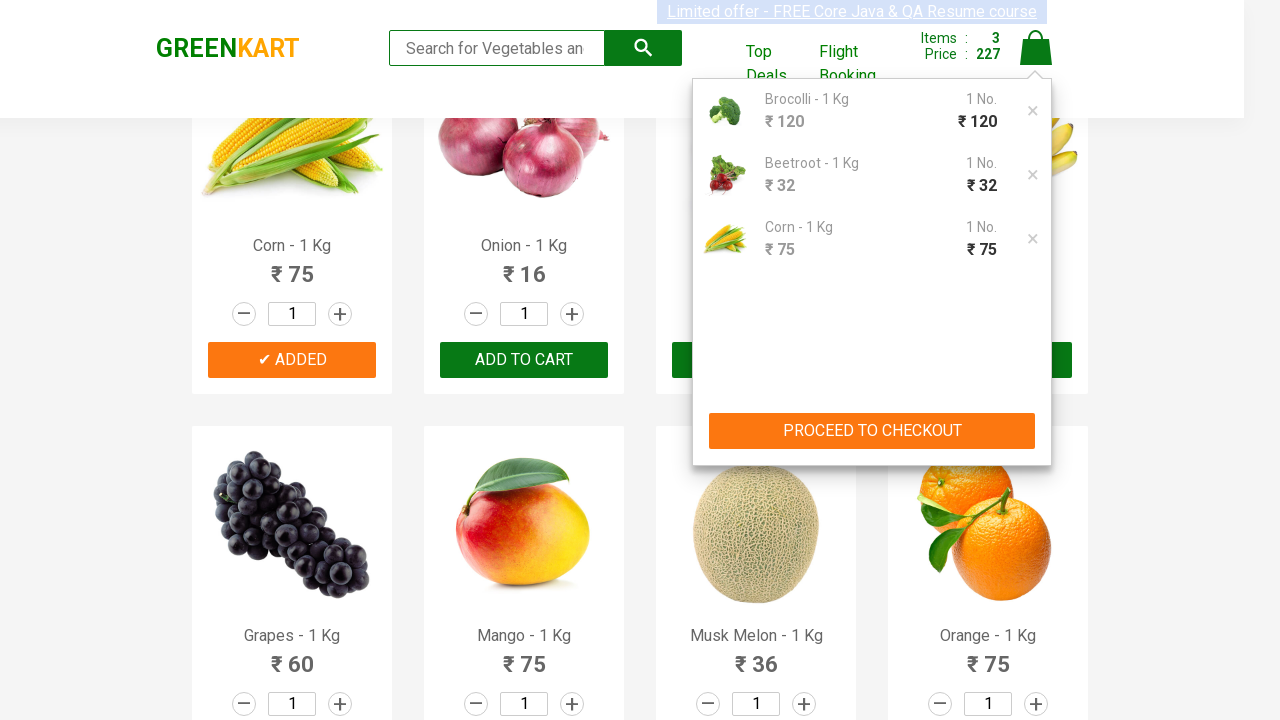

Filled promo code field with 'rahulshettyacademy' on input.promoCode
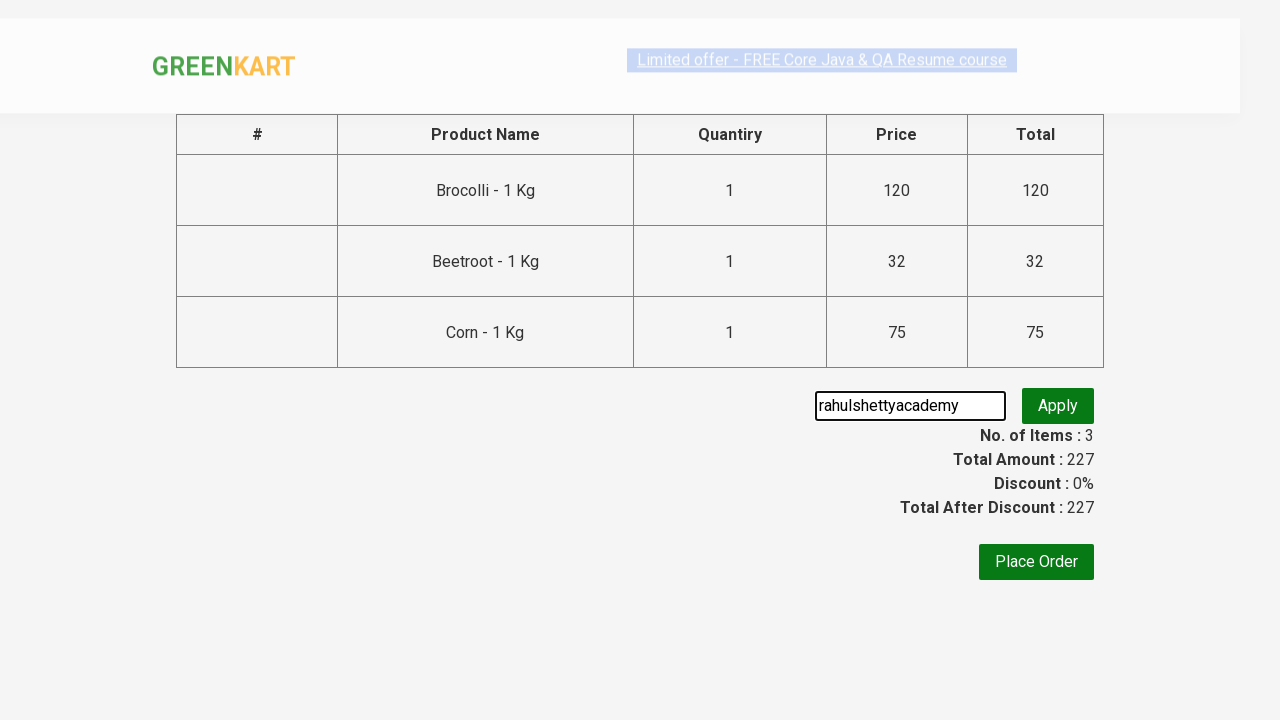

Clicked Apply promo button to apply discount code at (1058, 406) on button.promoBtn
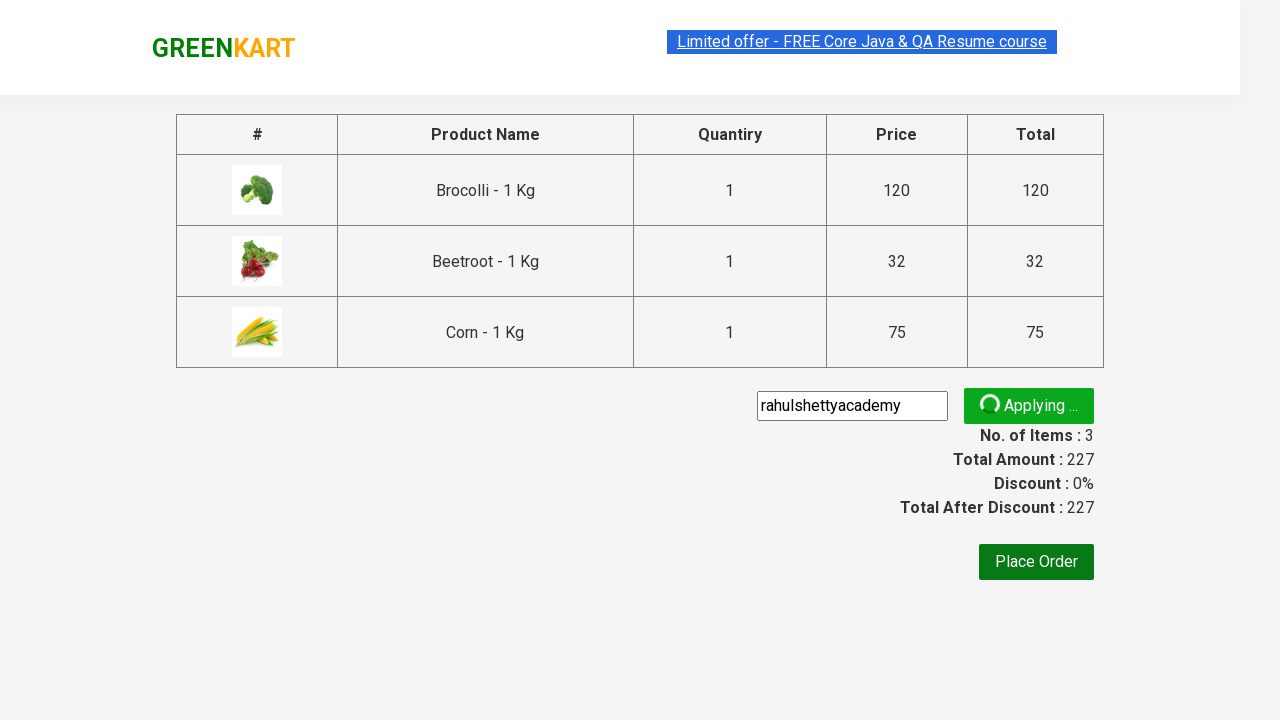

Verified promo code was successfully applied - confirmation message appeared
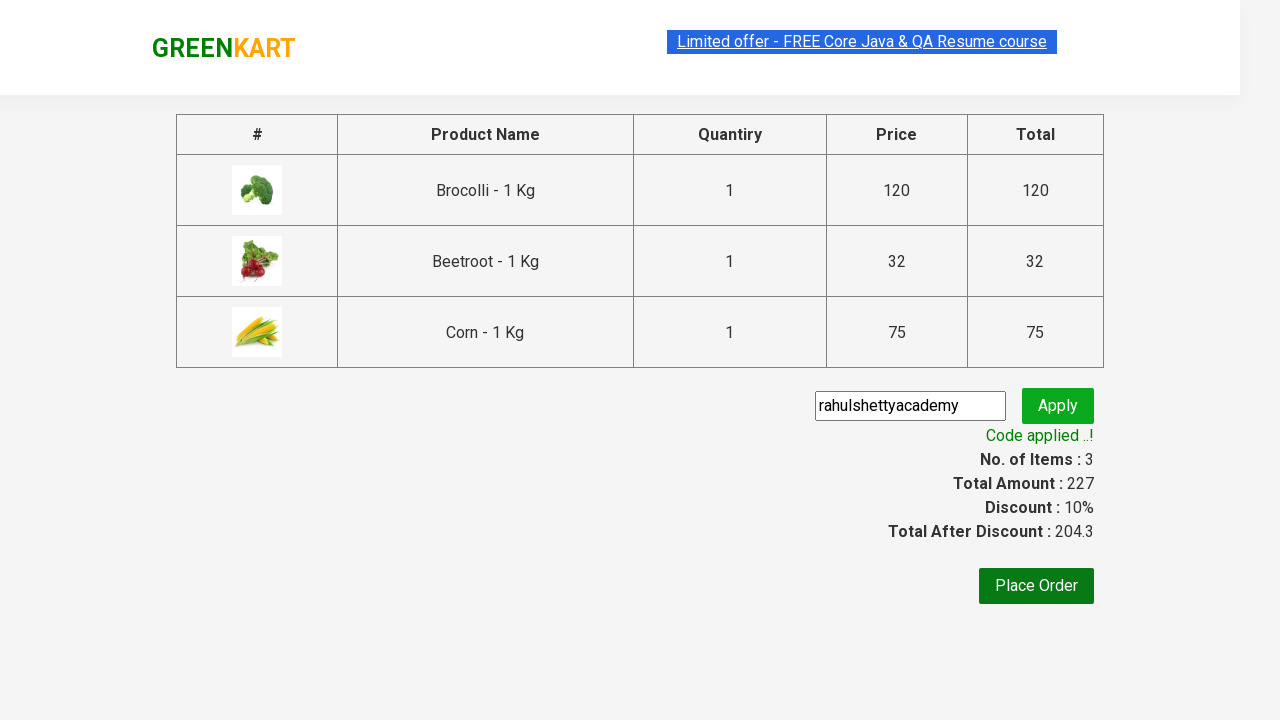

Verified promo discount information is displayed on checkout page
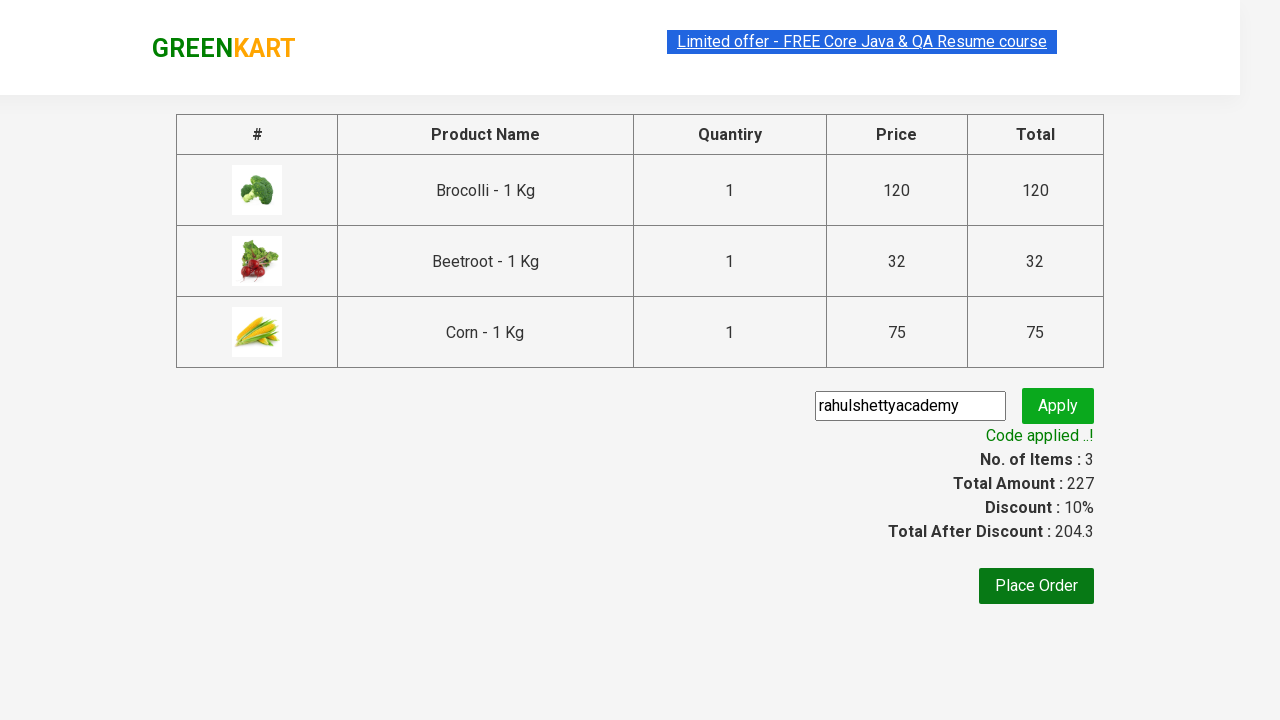

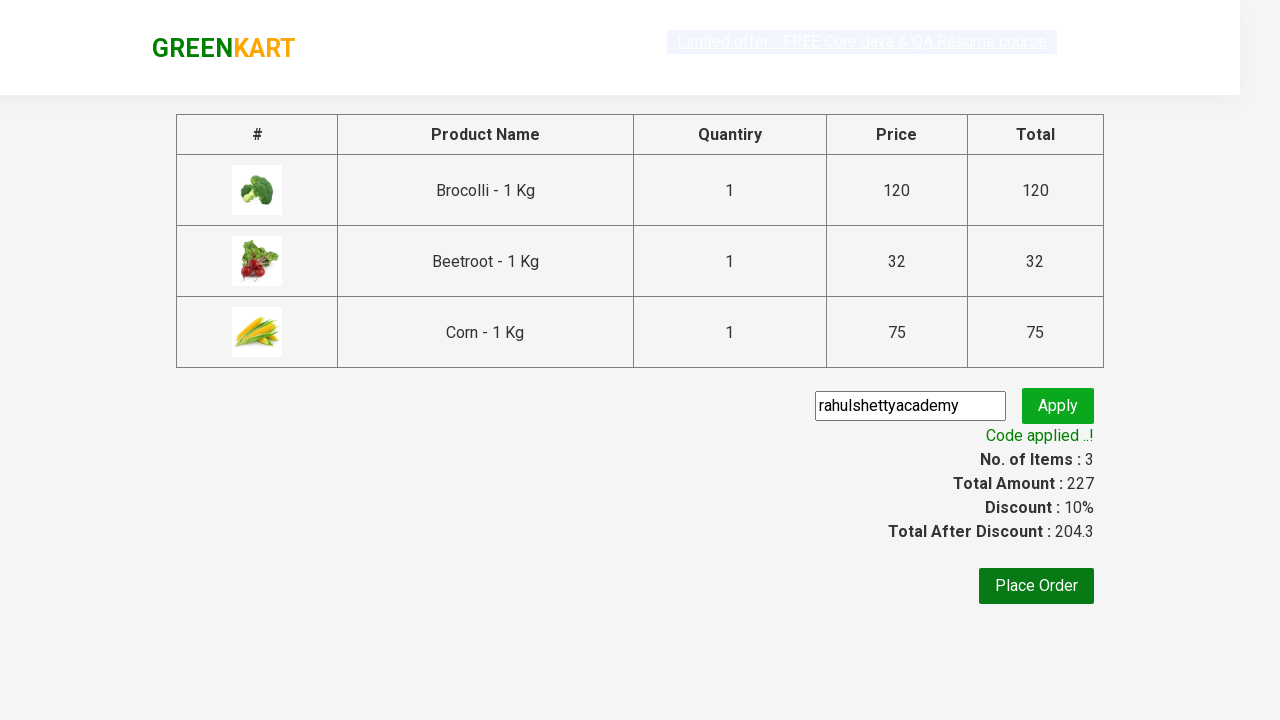